Verifies that the webpage title matches the expected value "Plant World" by navigating to the Plant World website and checking its title.

Starting URL: https://plant-world-v2.web.app

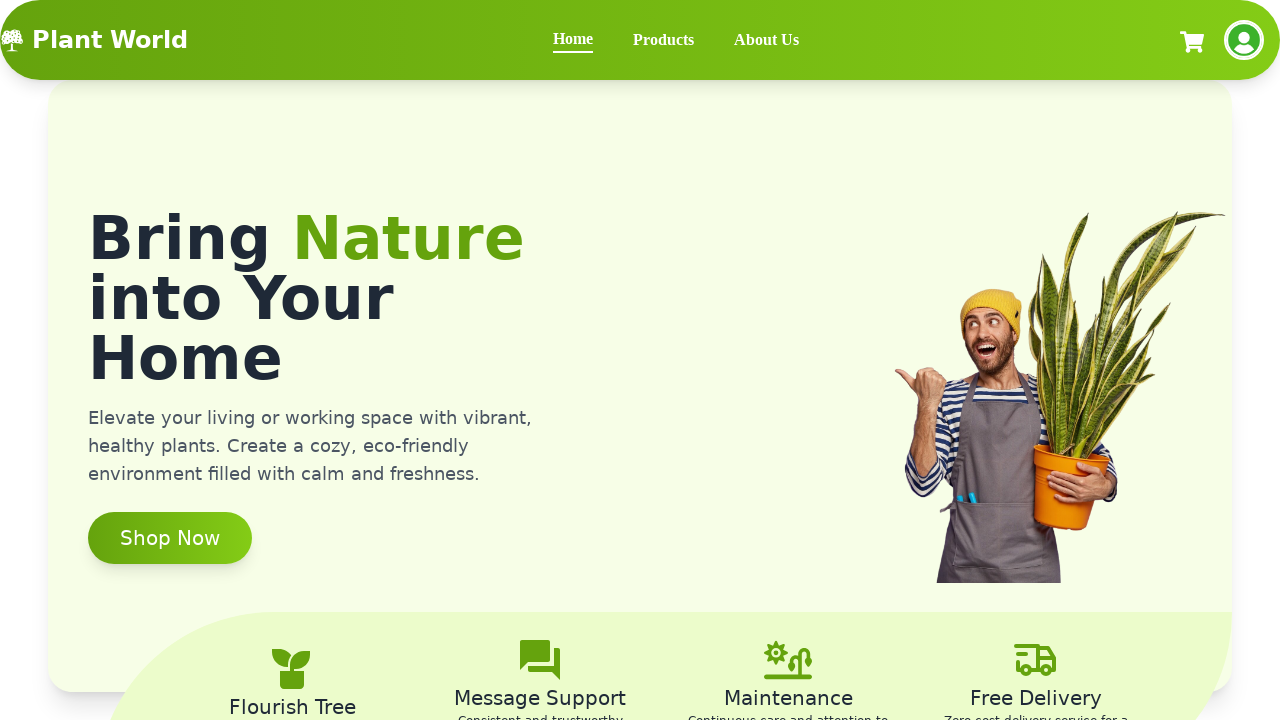

Navigated to Plant World website at https://plant-world-v2.web.app
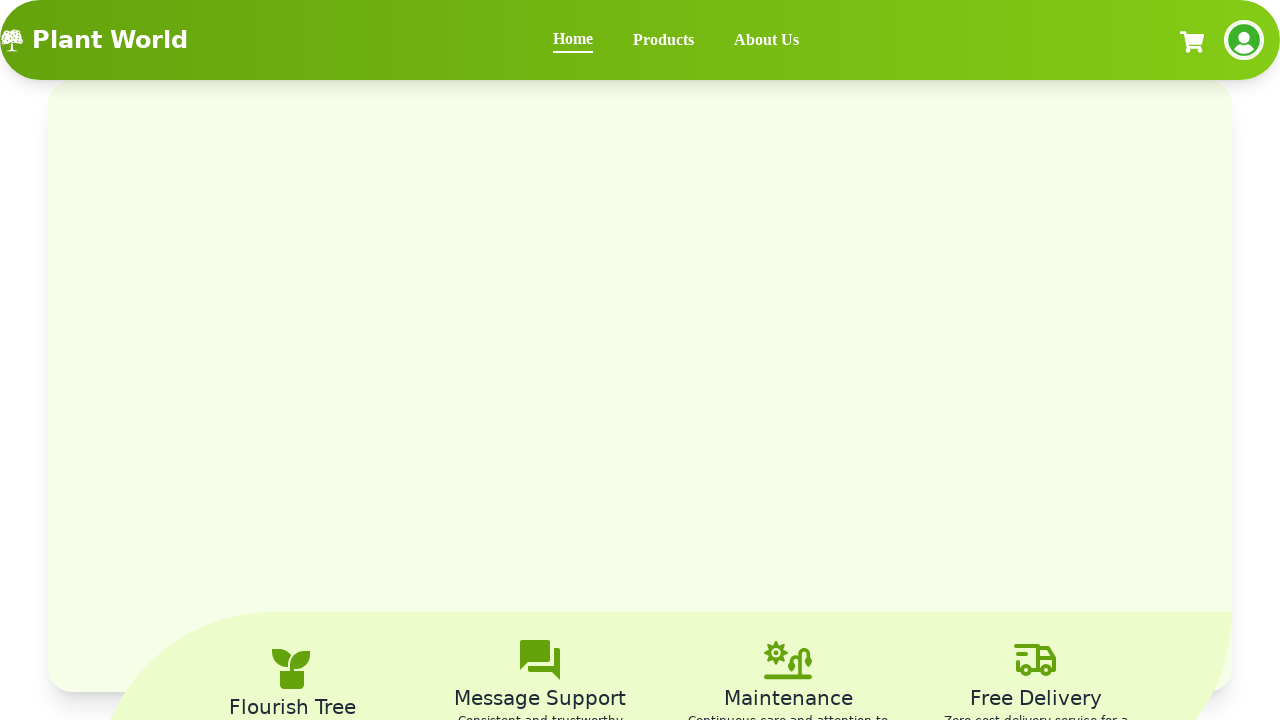

Retrieved page title: Plant World | Buy Plants in affordable price
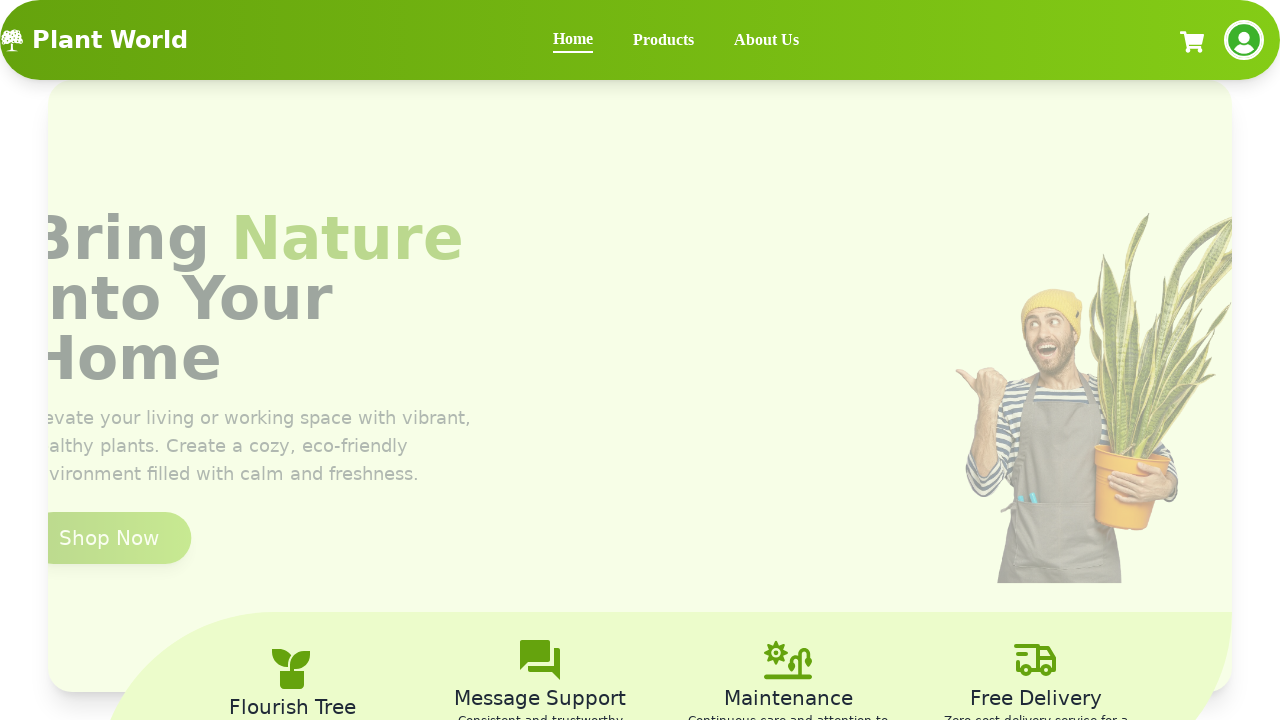

Title verification failed - expected 'Plant World' but found 'Plant World | Buy Plants in affordable price'
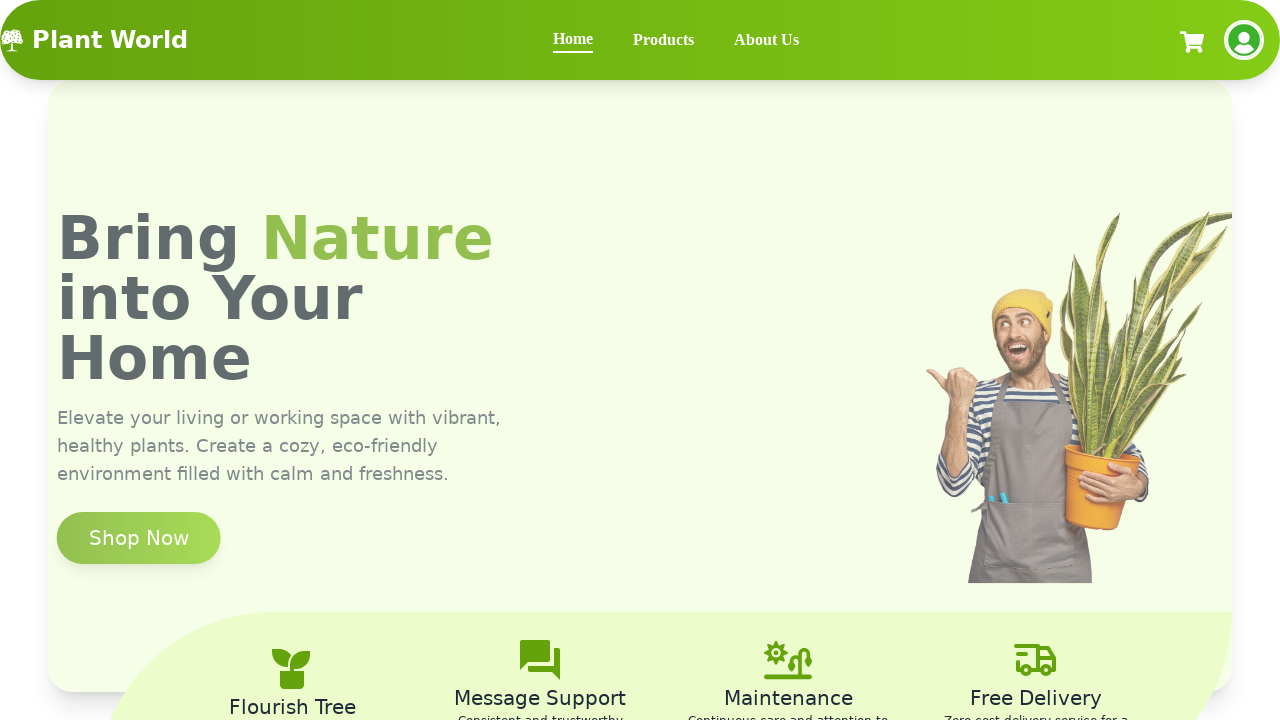

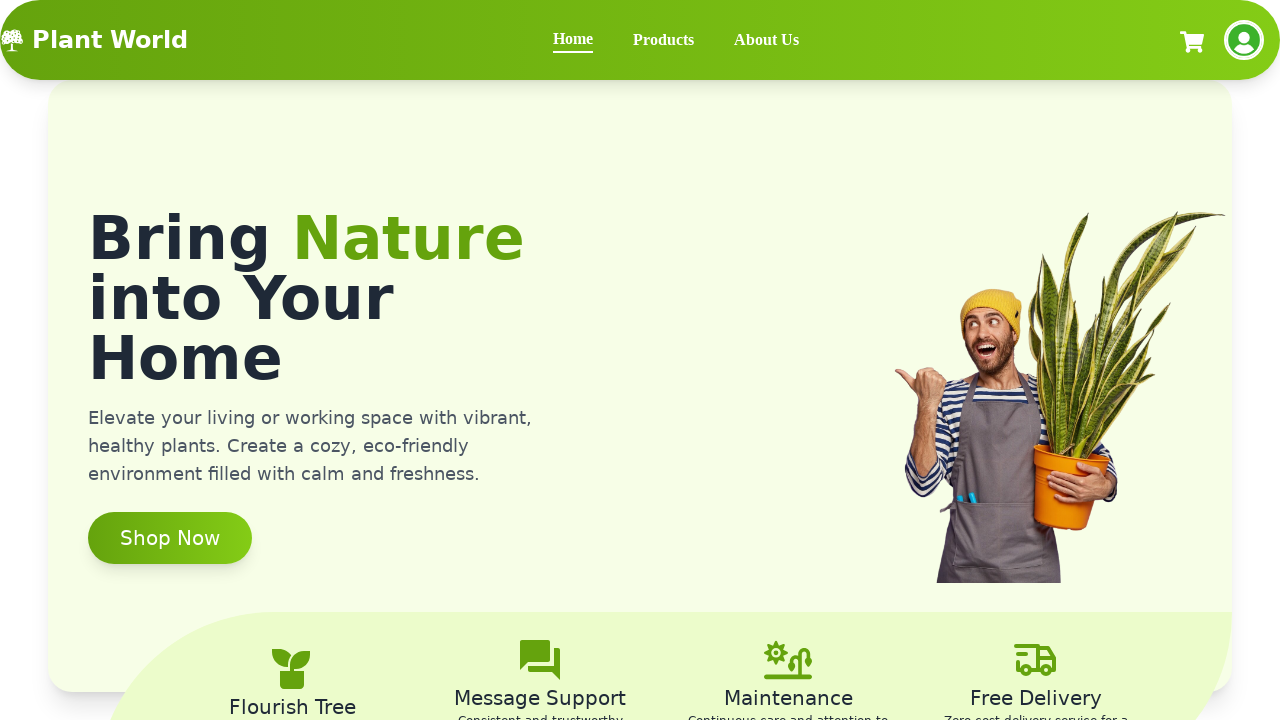